Navigates to SpiceJet website, hovers over the Add-ons menu, and clicks on the SpiceMax option

Starting URL: https://www.spicejet.com/

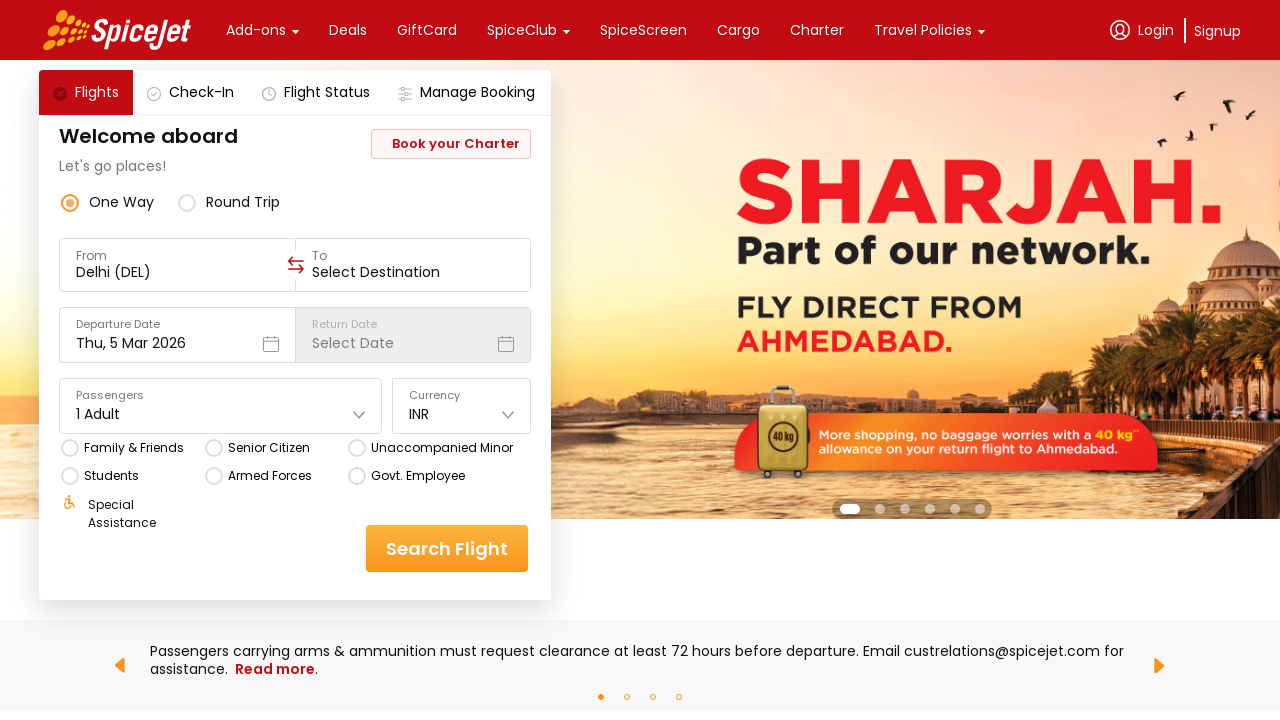

Hovered over Add-ons menu item at (256, 30) on xpath=//div[text()='Add-ons']
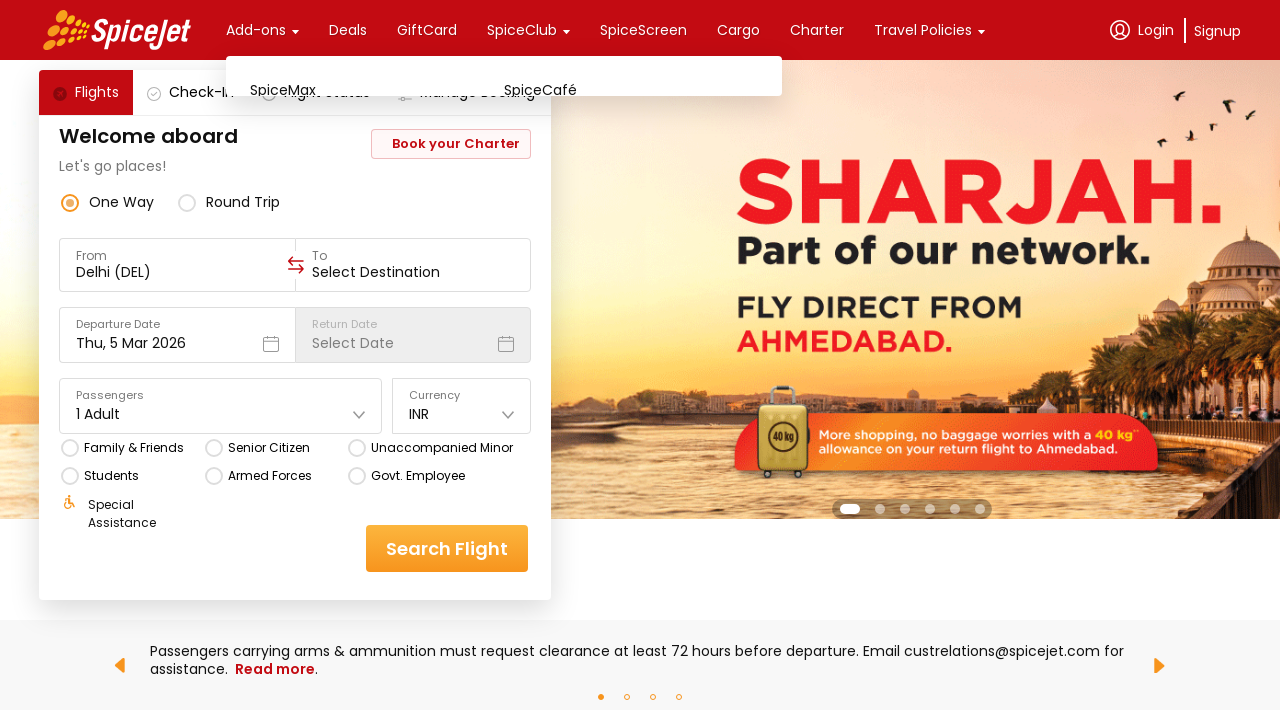

Clicked on SpiceMax option from the Add-ons dropdown at (377, 90) on xpath=//a[@data-testid='test-id-SpiceMax']/div/div[text()='SpiceMax']
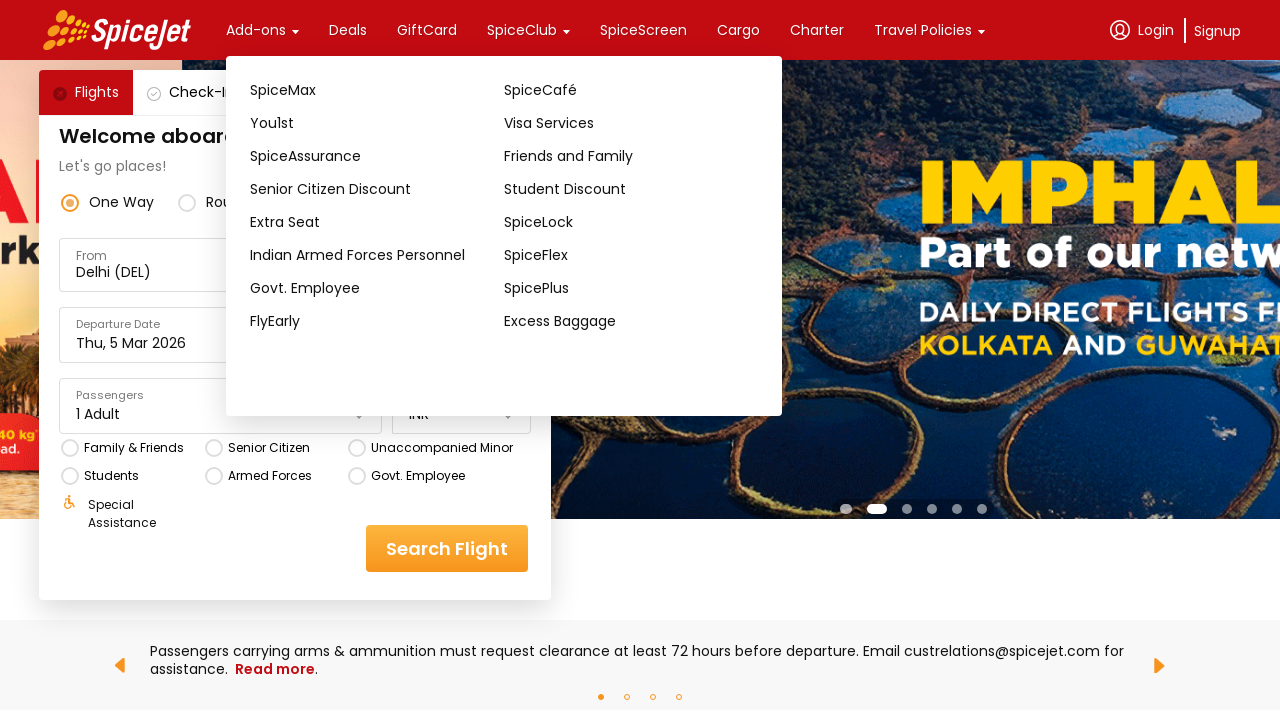

Page loaded successfully (networkidle state reached)
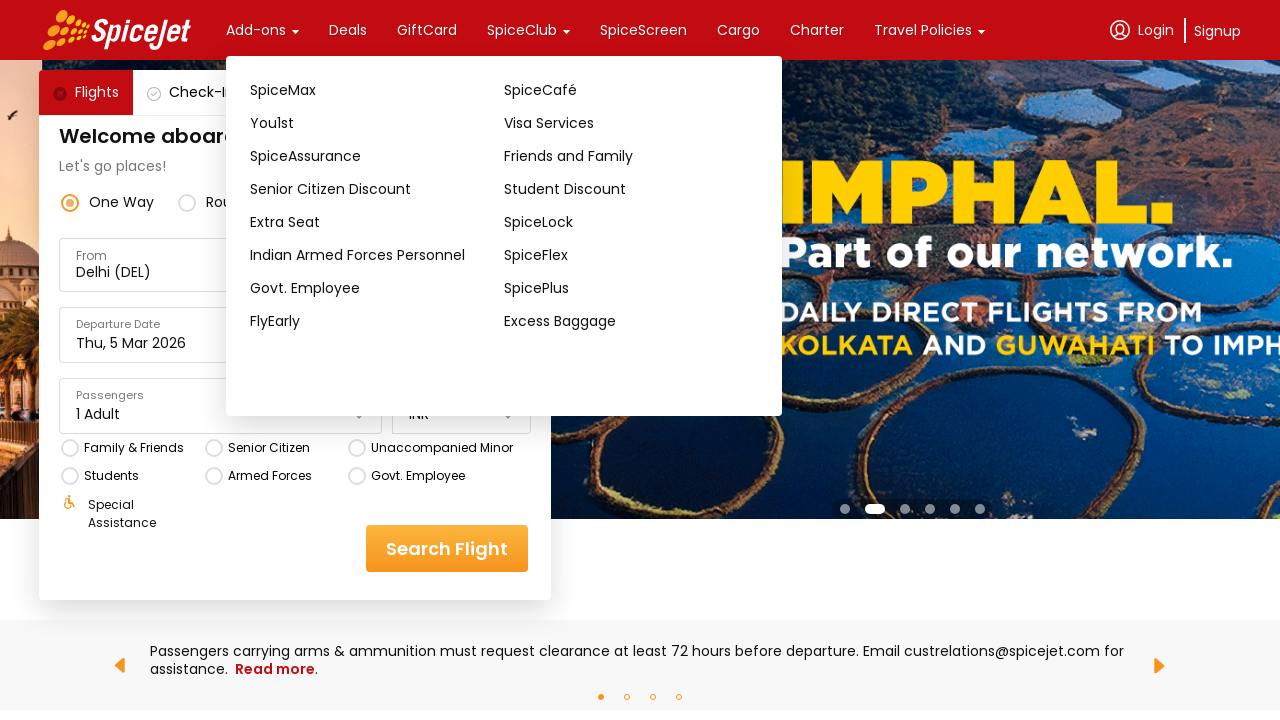

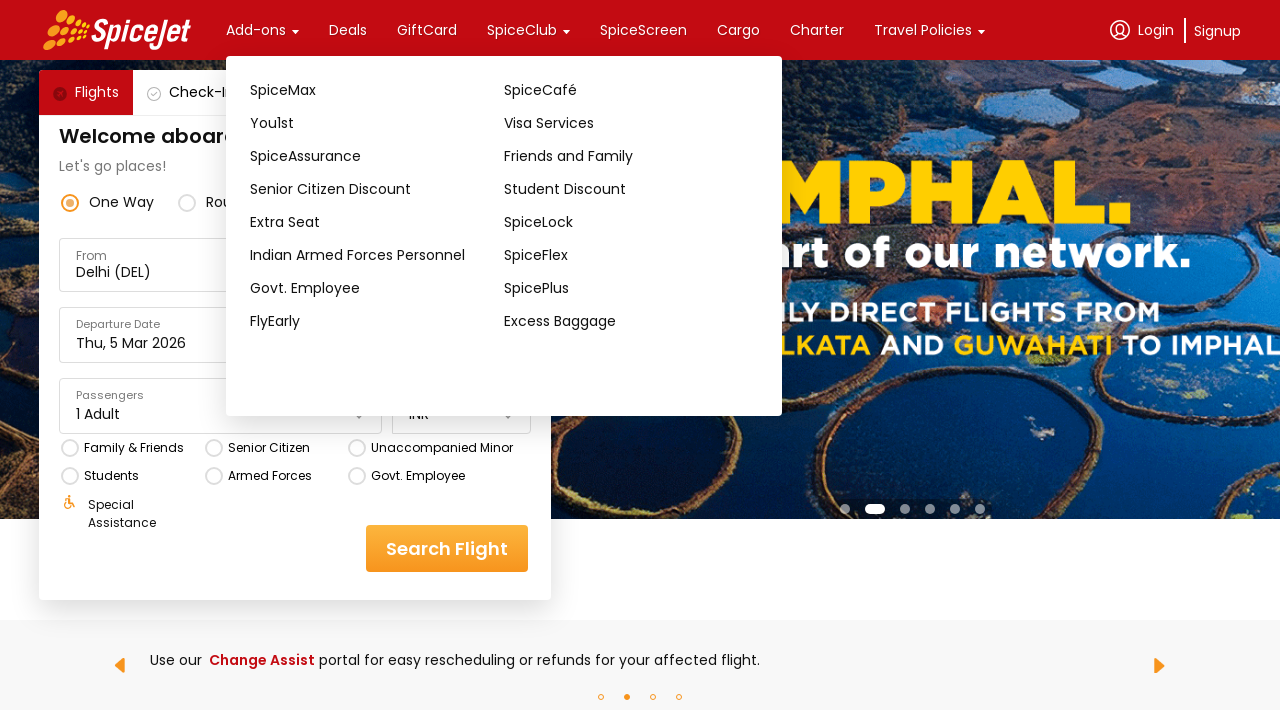